Tests closing a modal popup that appears on page load by clicking the close button

Starting URL: http://the-internet.herokuapp.com/entry_ad

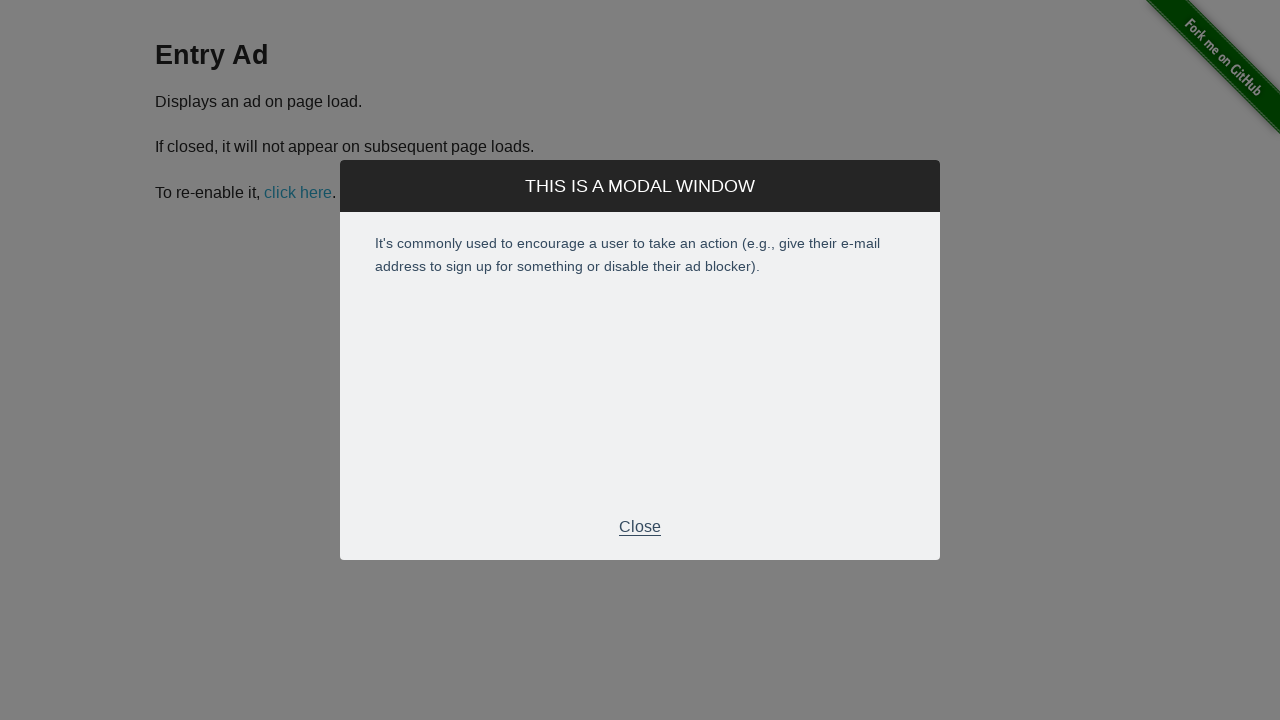

Modal footer close button became visible
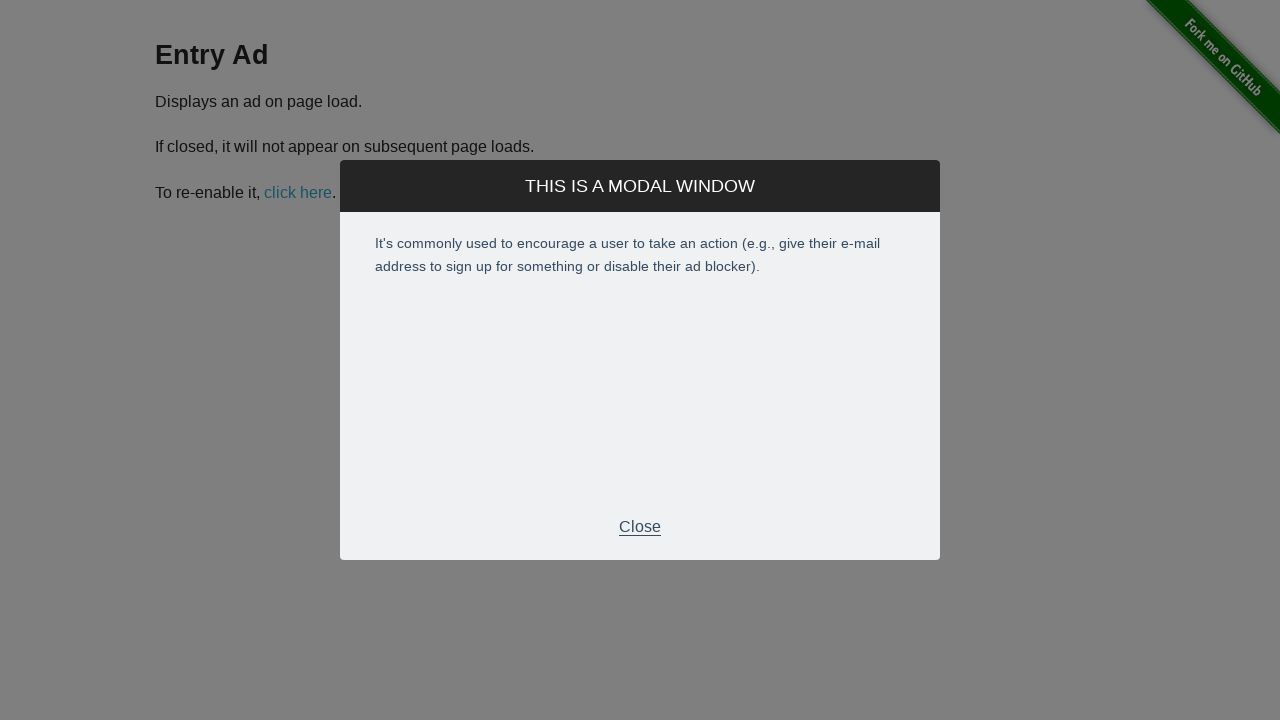

Clicked modal close button in footer at (640, 527) on .modal-footer
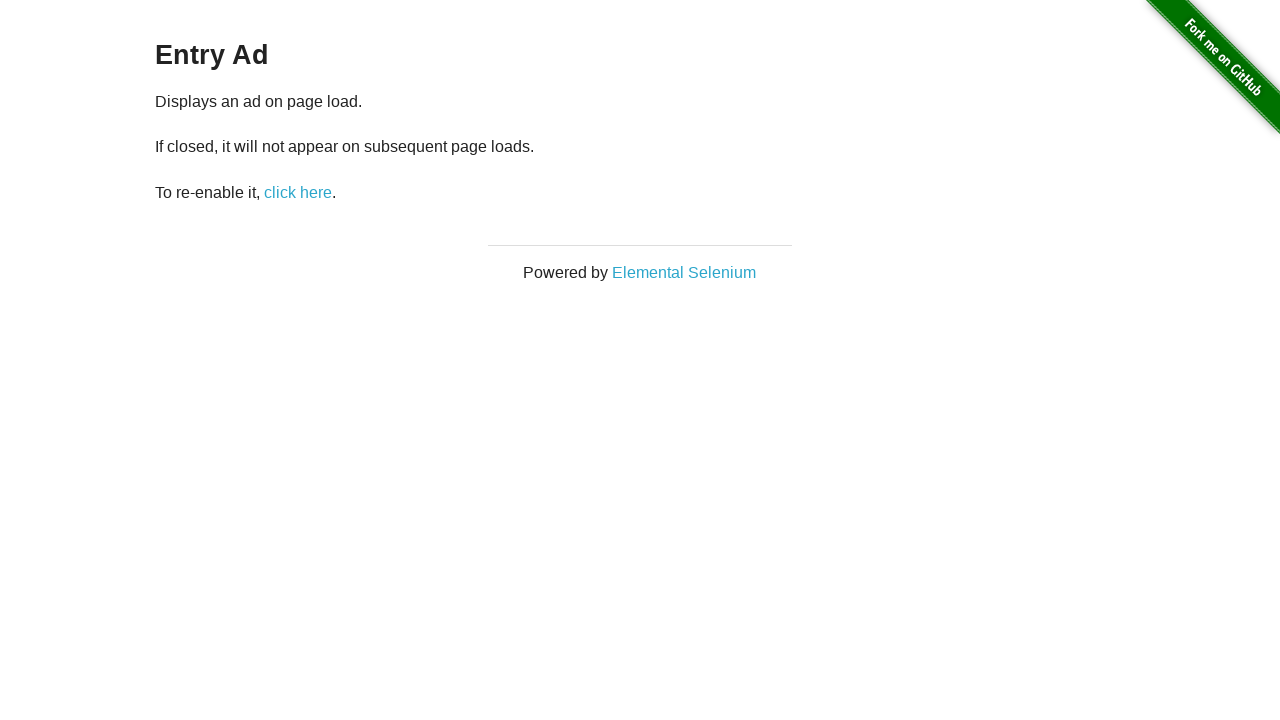

Modal closed successfully and page content became visible
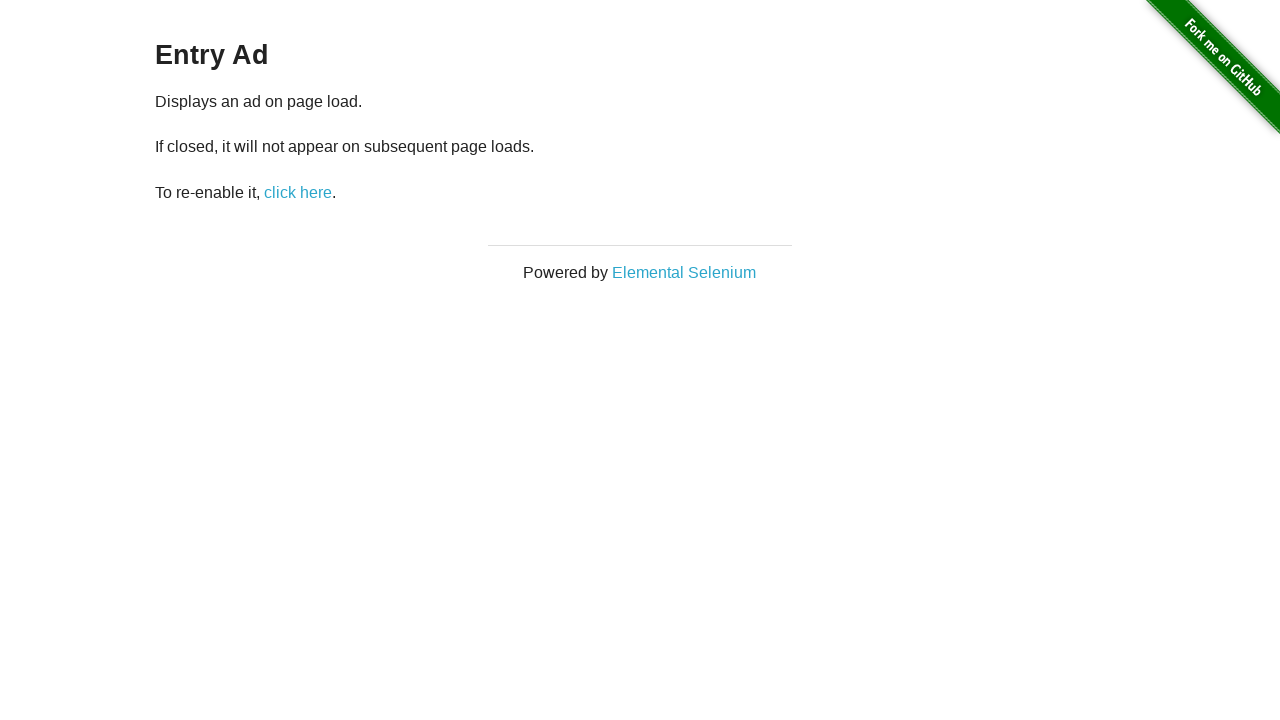

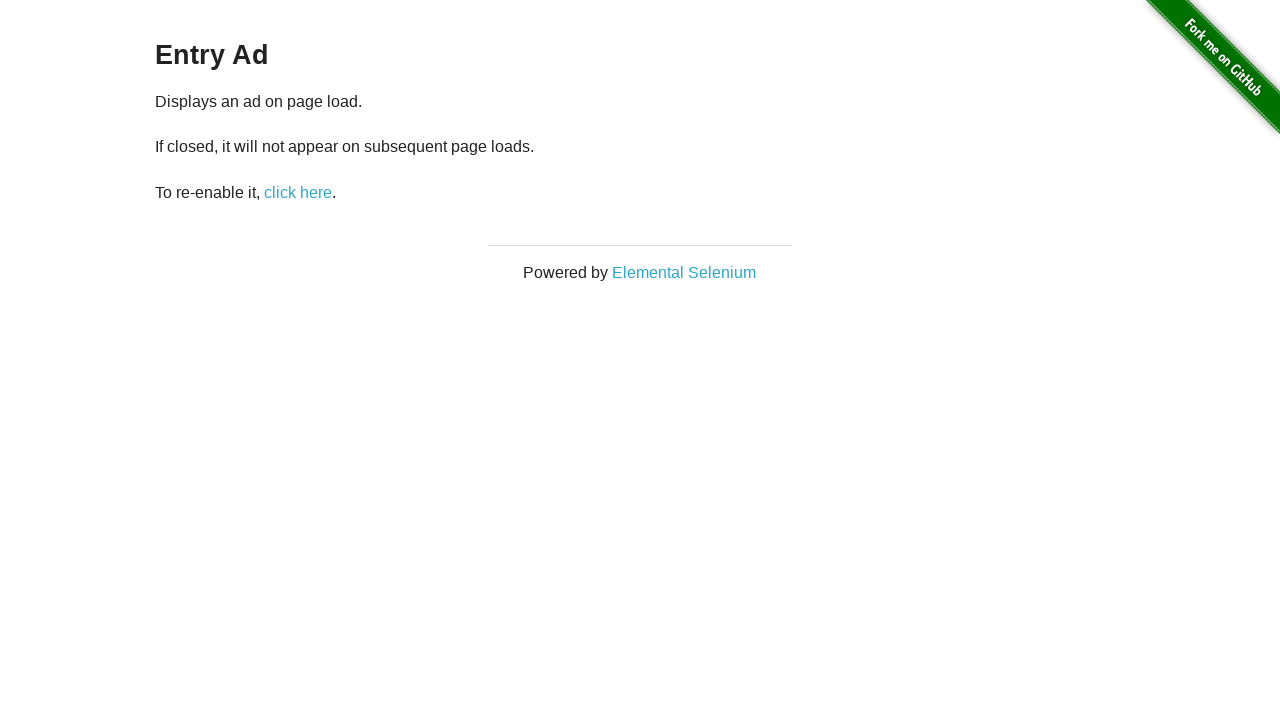